Tests multiple checkbox handling by iterating through all checkboxes and clicking any that are not selected.

Starting URL: https://bonigarcia.dev/selenium-webdriver-java/web-form.html

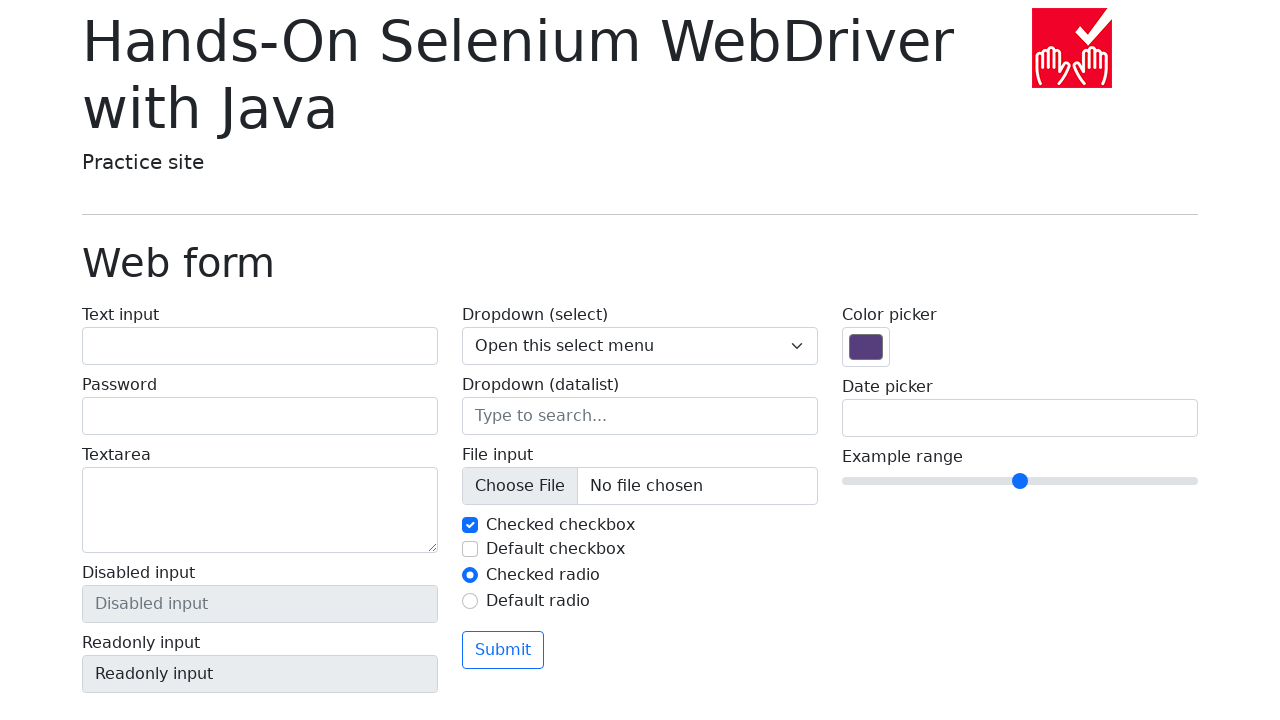

Navigated to web form page
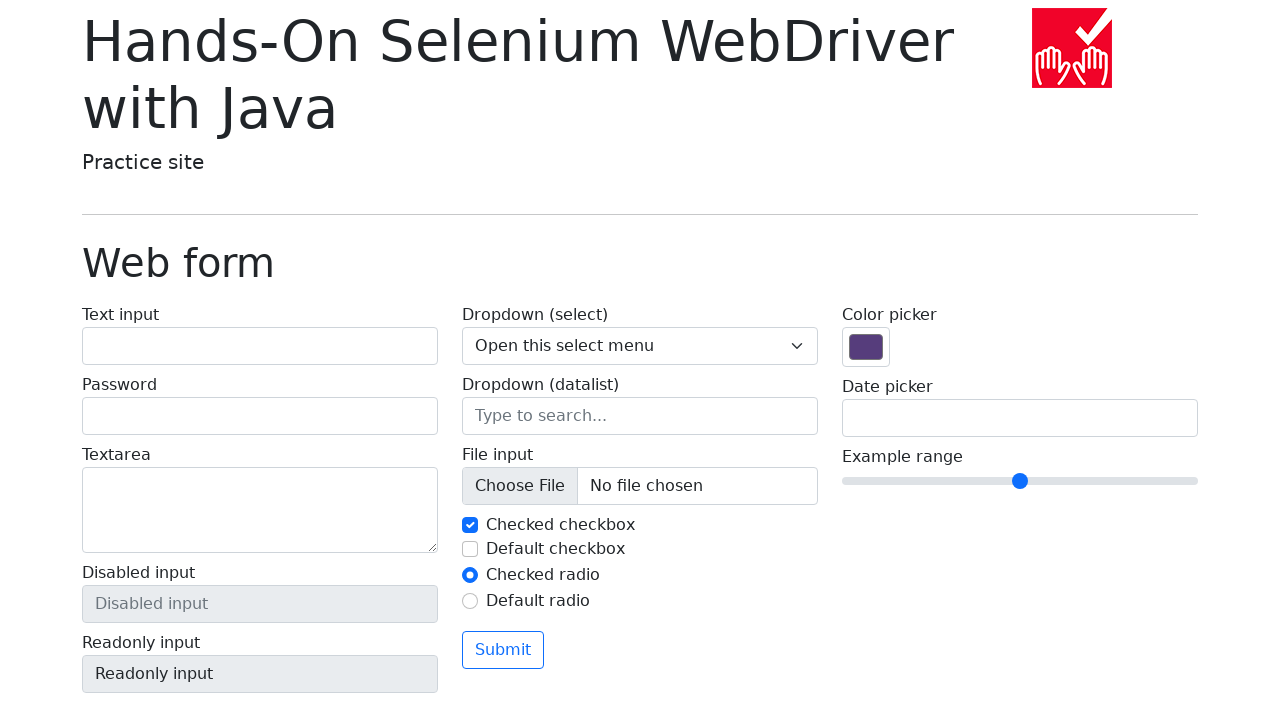

Located all checkboxes with name 'my-check'
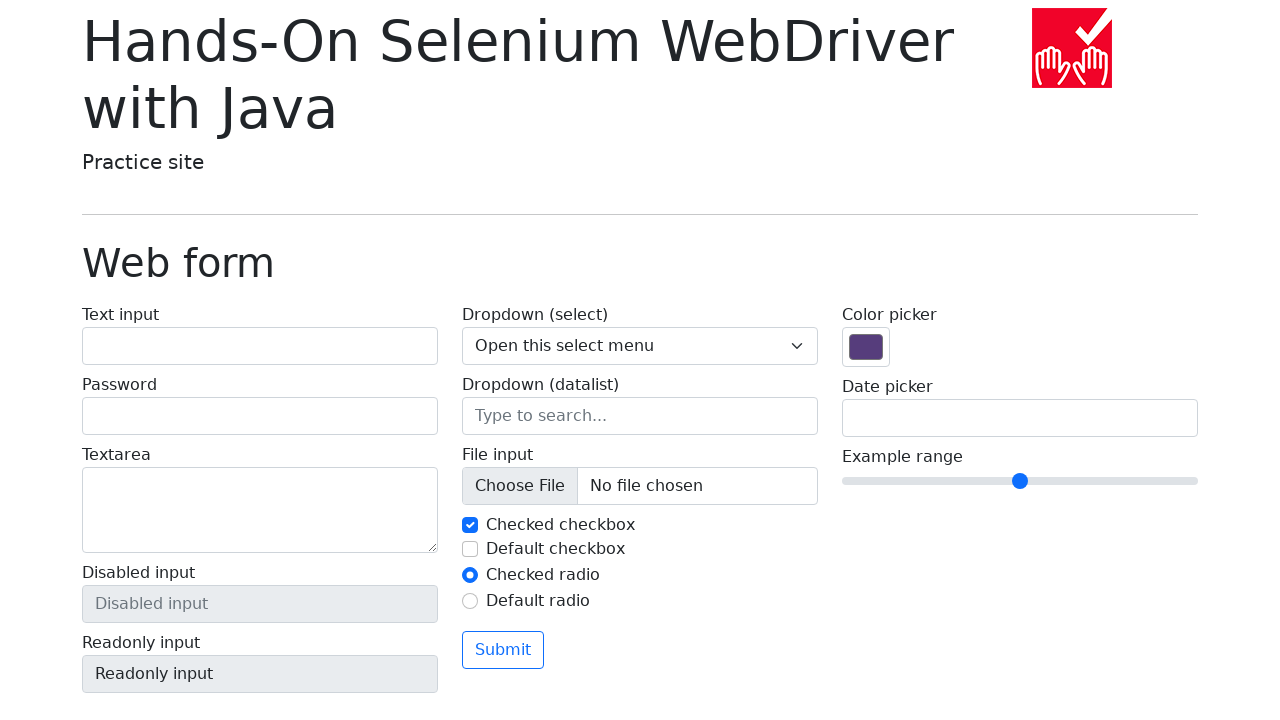

Found 2 checkboxes
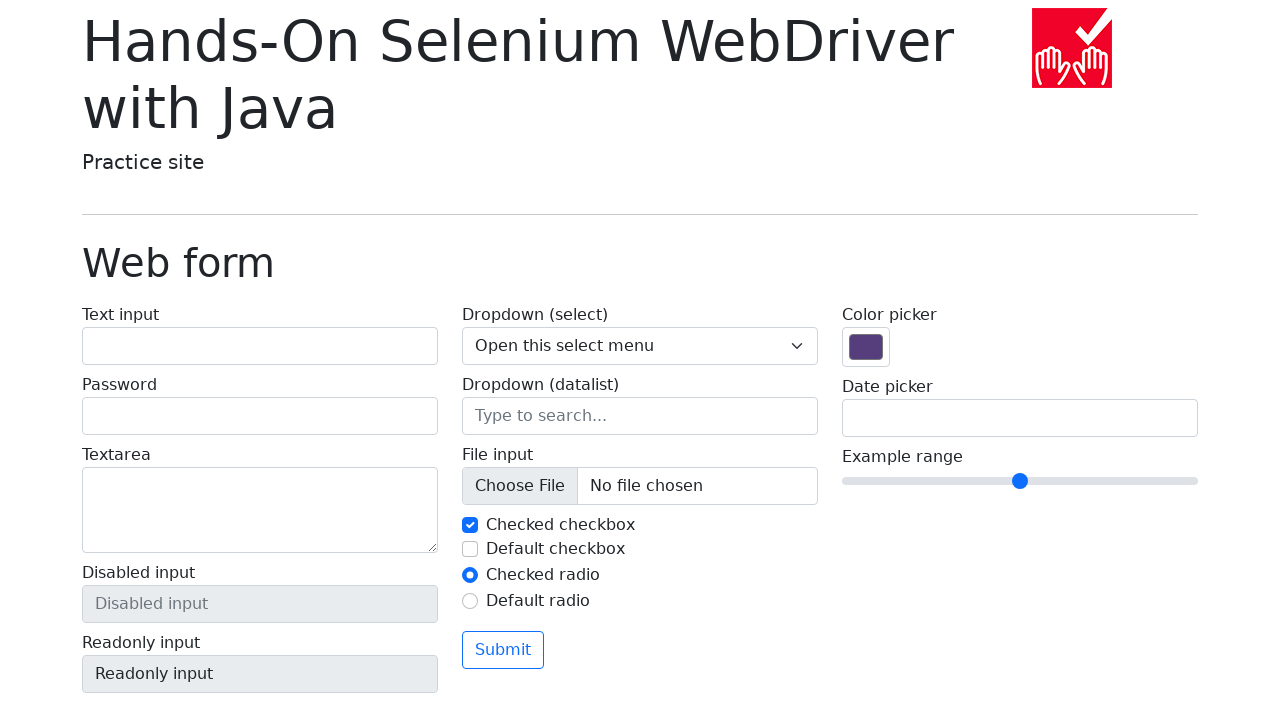

Retrieved checkbox at index 0
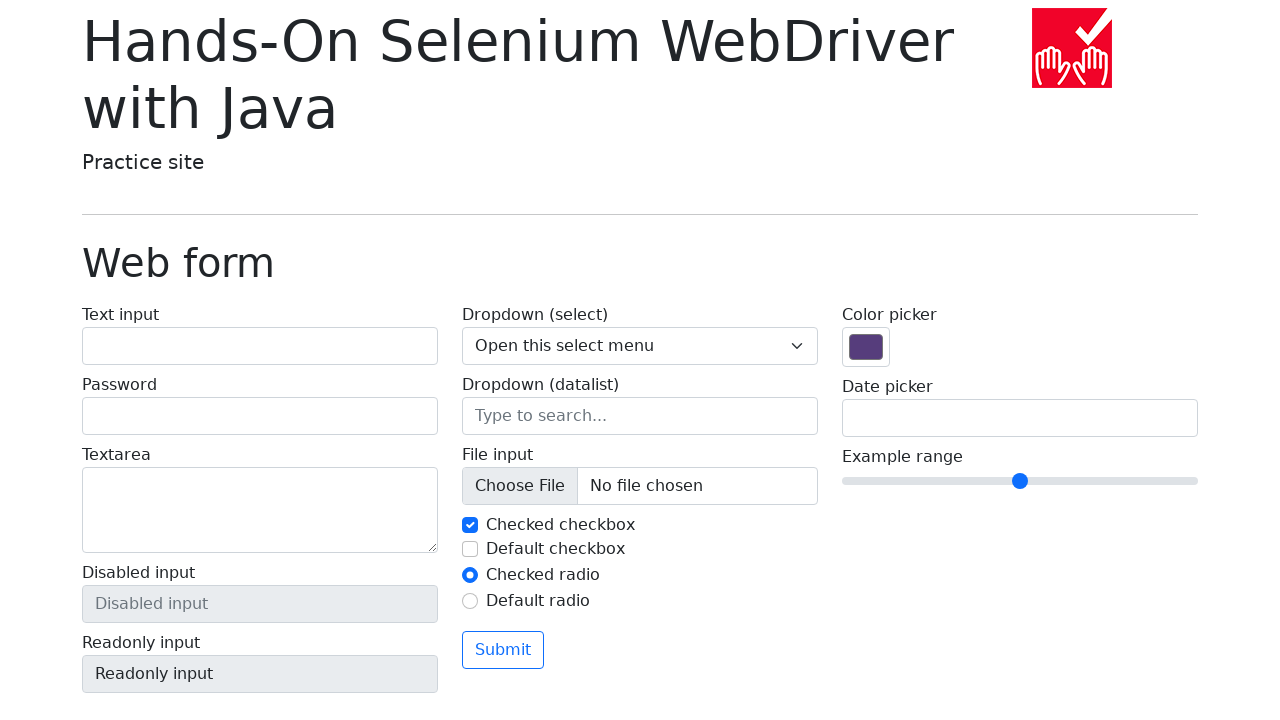

Checkbox at index 0 was already checked, skipped
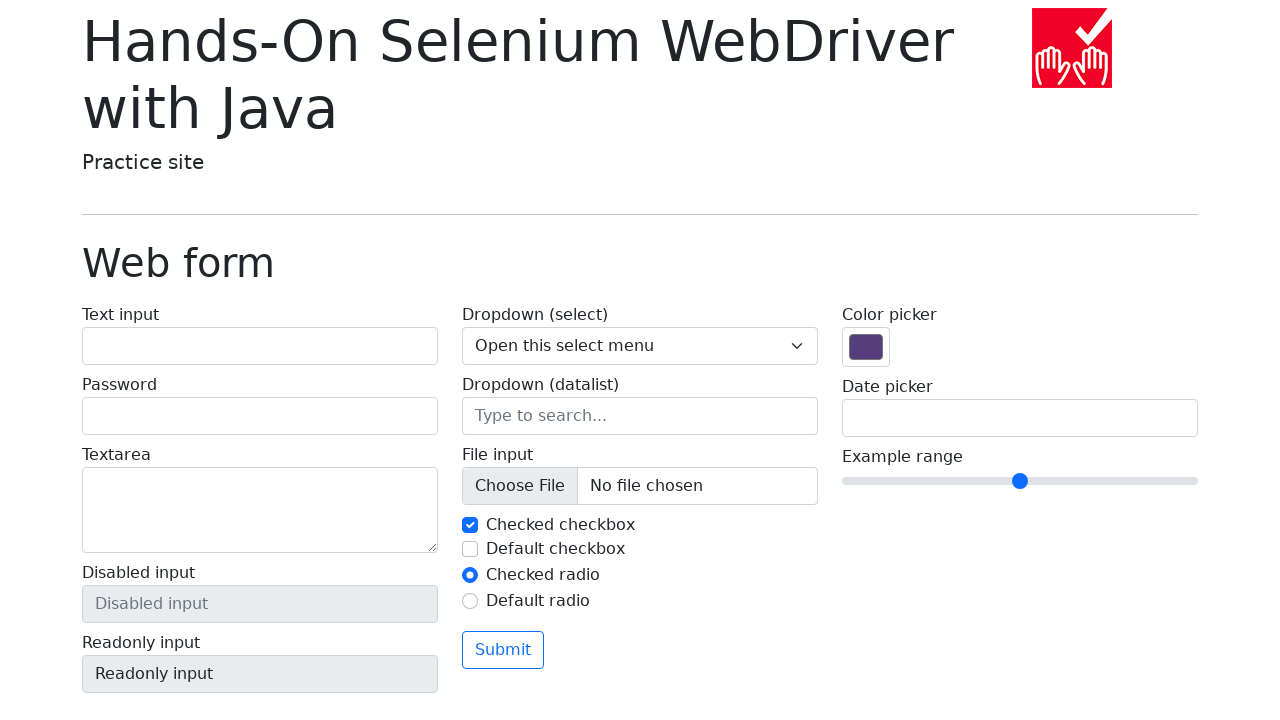

Retrieved checkbox at index 1
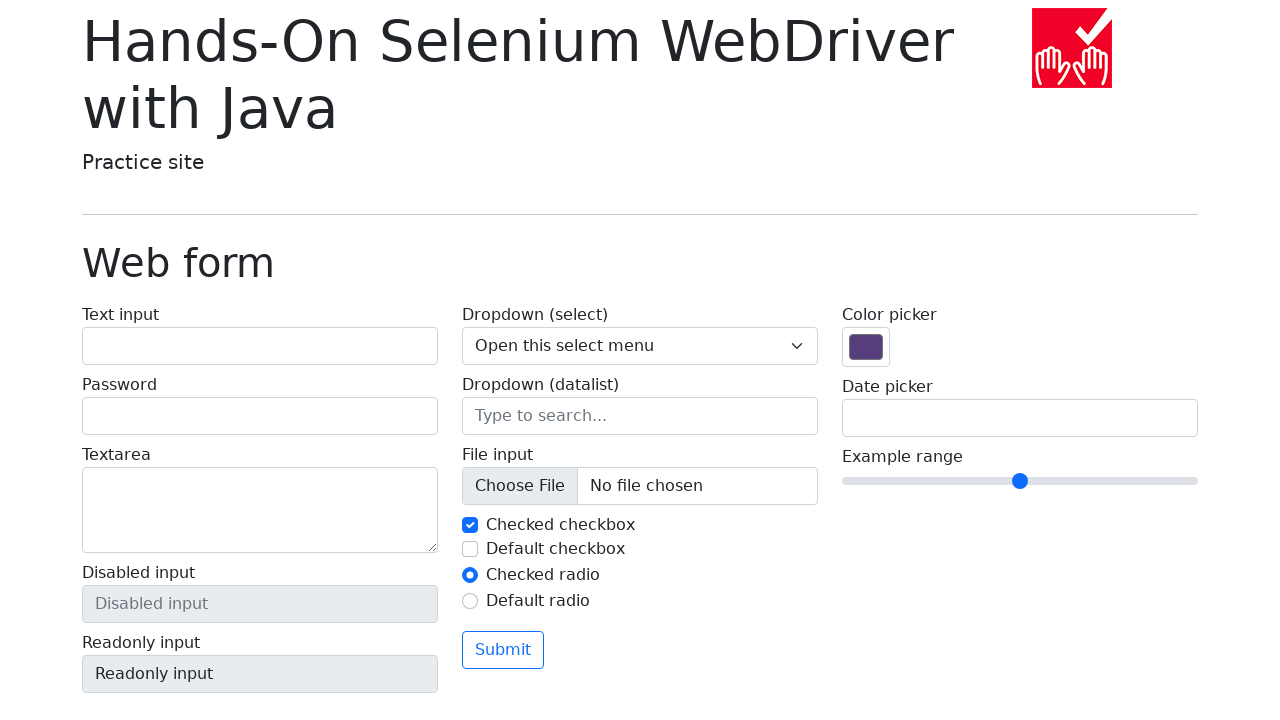

Clicked unchecked checkbox at index 1 at (470, 549) on input[name='my-check'] >> nth=1
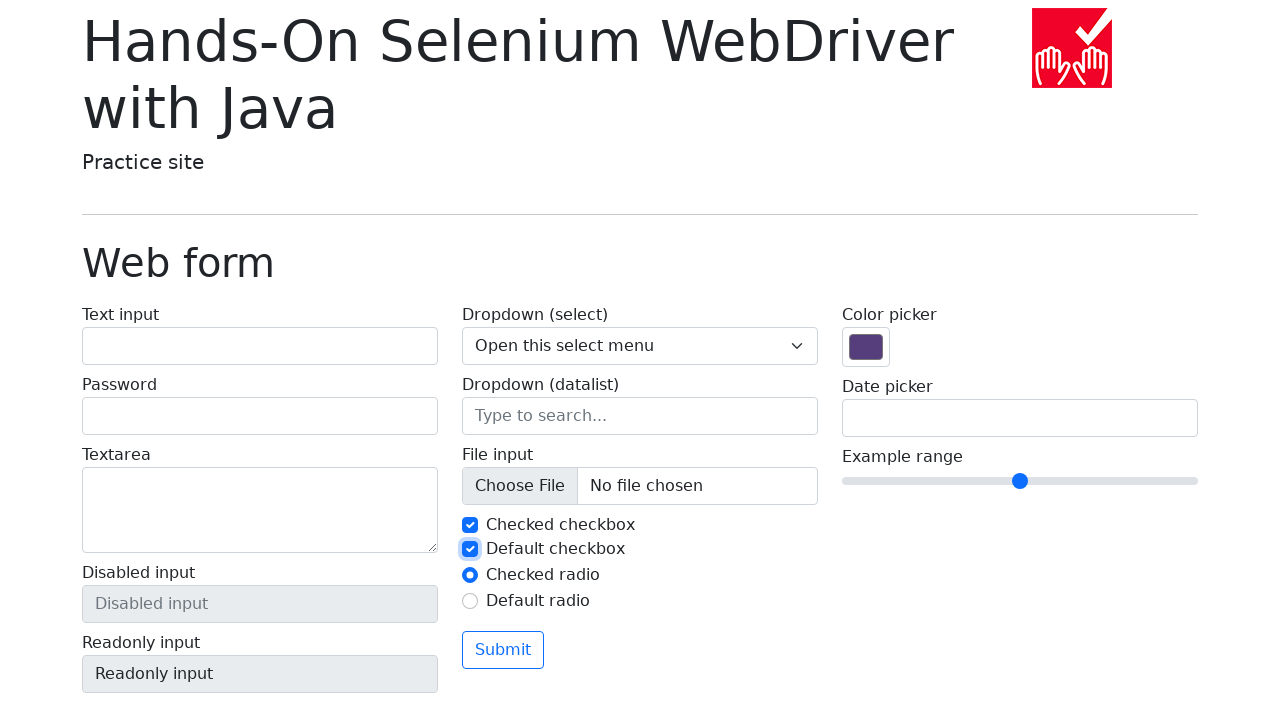

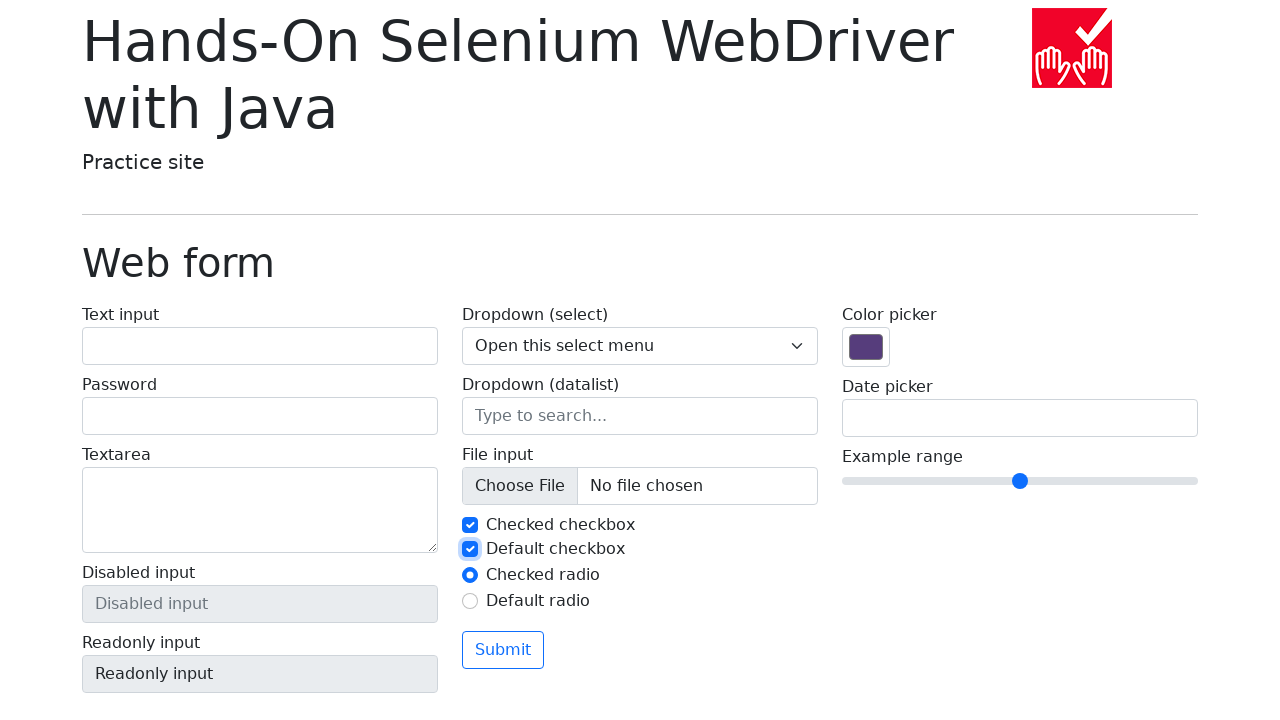